Tests navigation menu interaction on Selenium website by right-clicking on menu items to open them in new tabs, then iterates through all opened tabs to verify their titles.

Starting URL: https://www.selenium.dev/

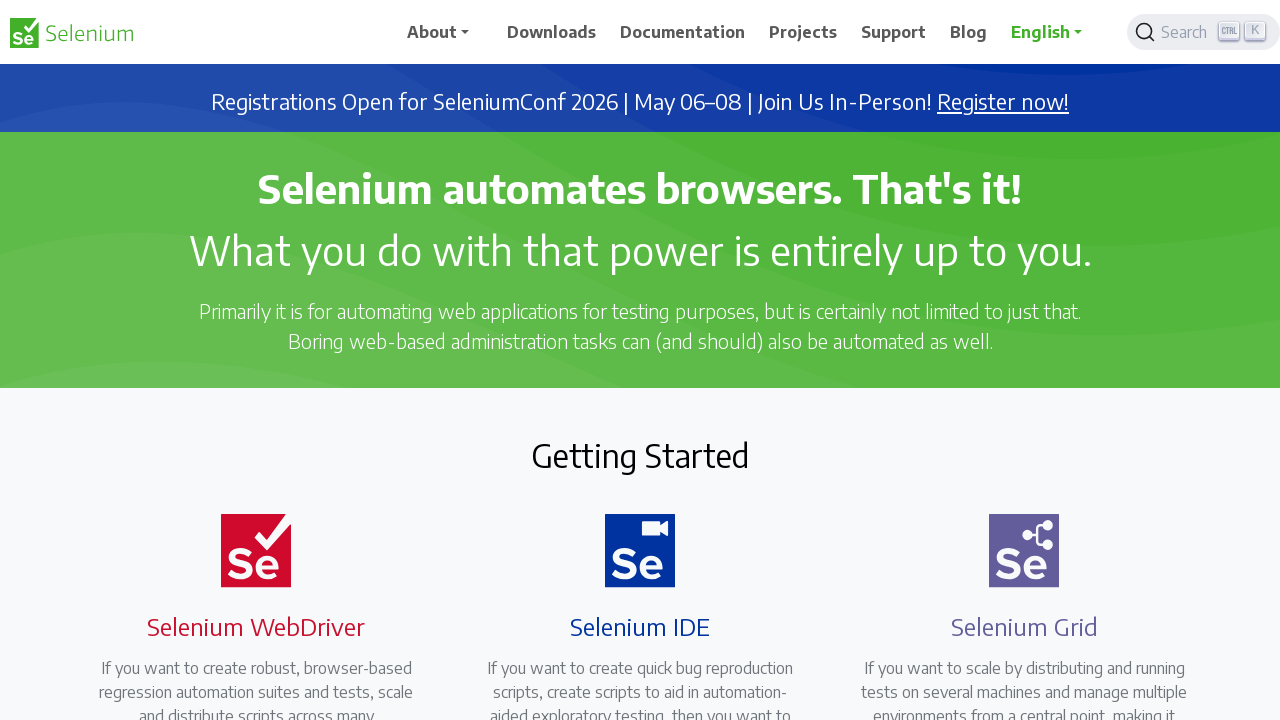

Located navigation menu item 'Downloads'
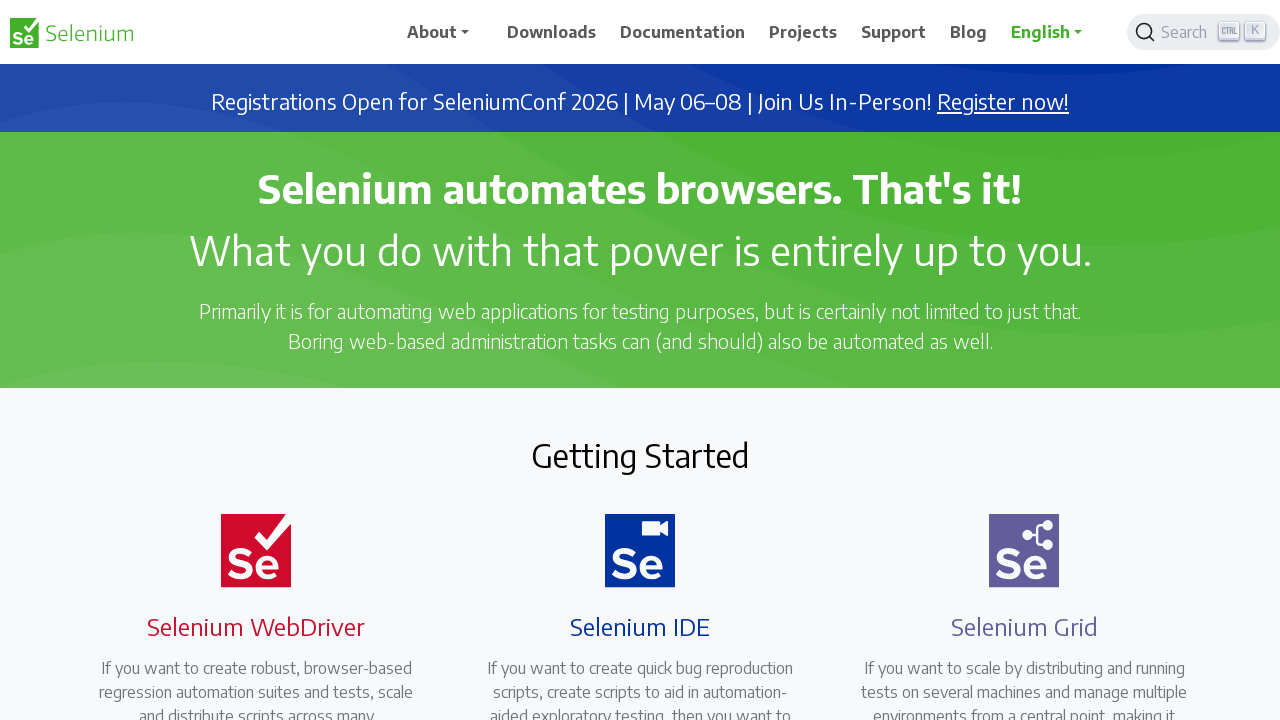

Middle-clicked menu item 'Downloads' to open in new tab at (552, 32) on //span[text()='Downloads']
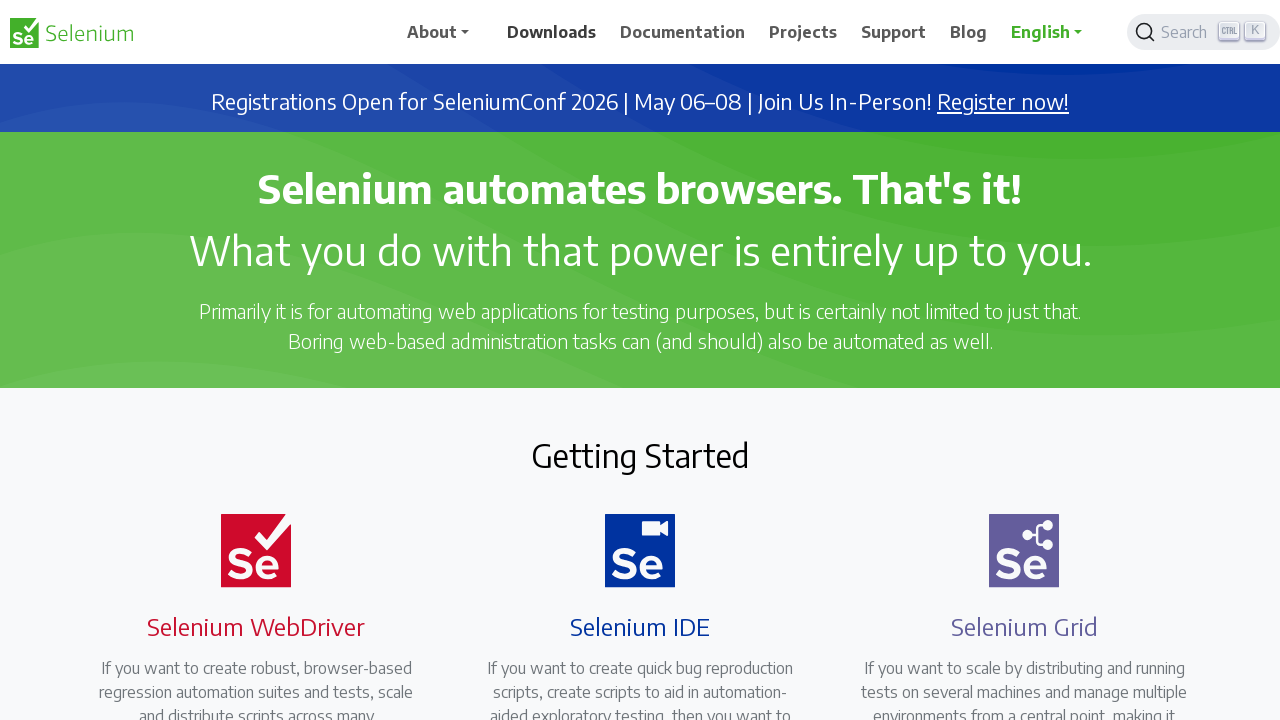

Waited 500ms for new tab to open
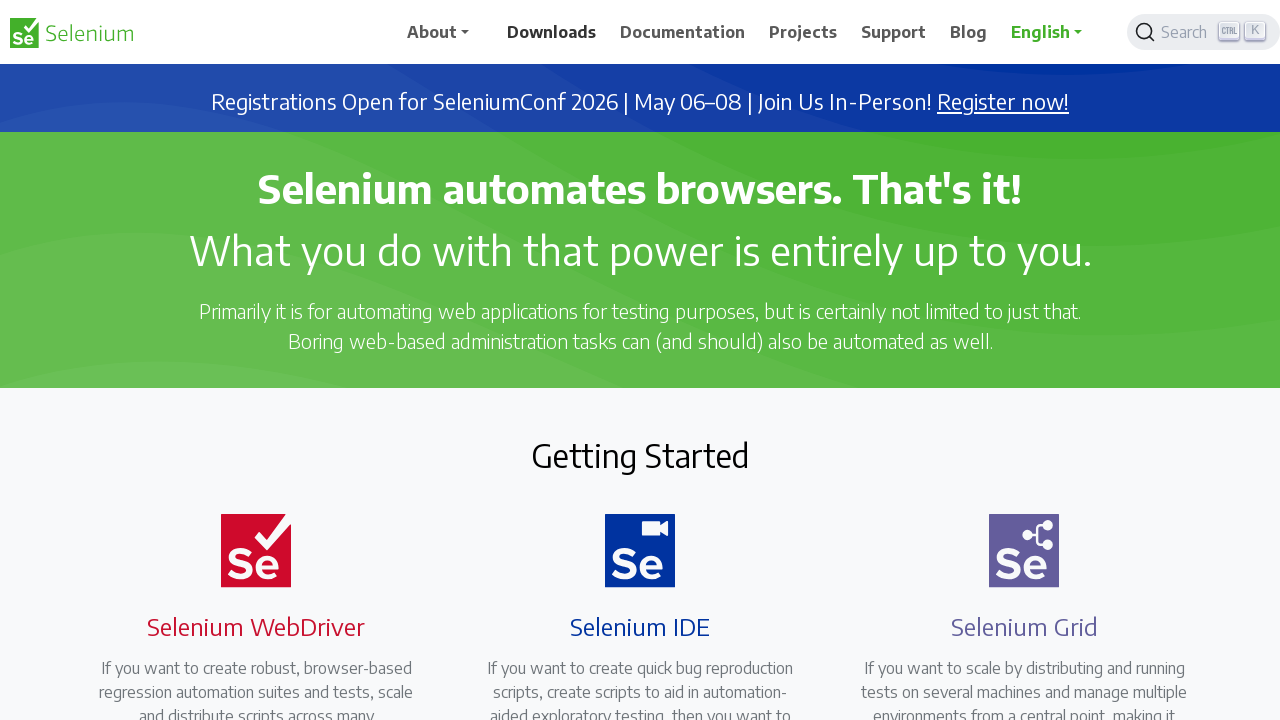

Located navigation menu item 'Documentation'
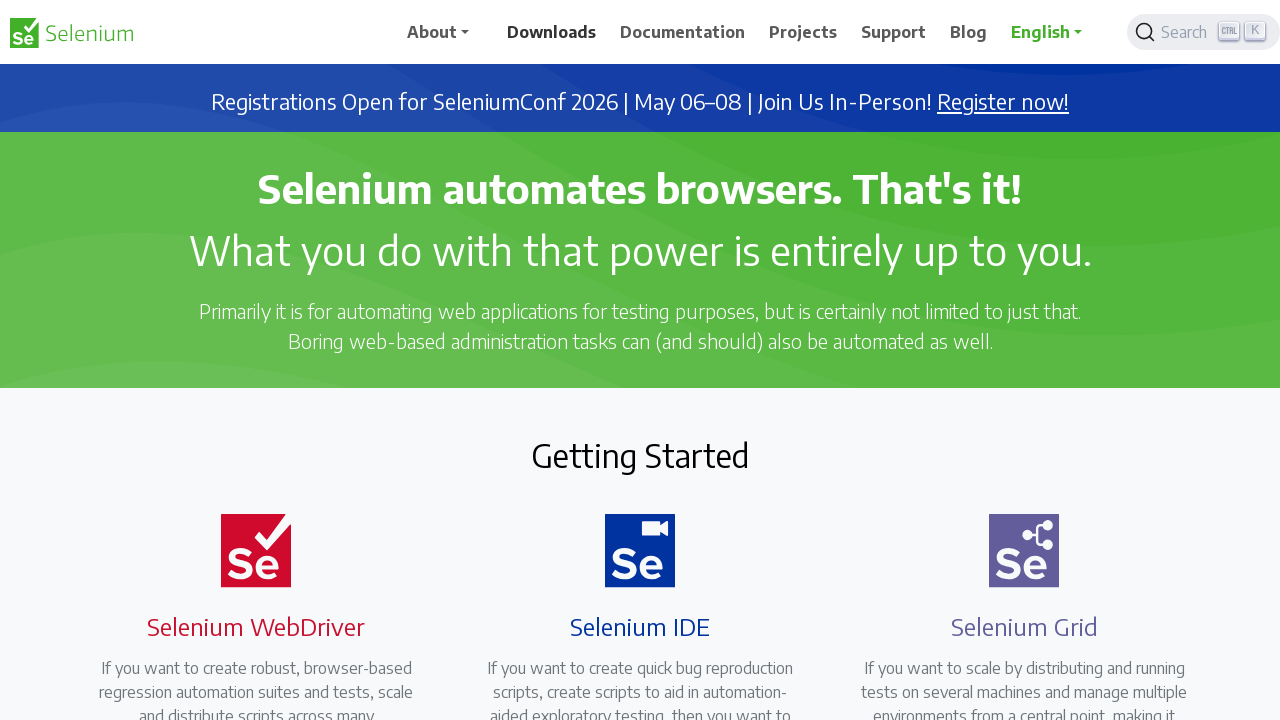

Middle-clicked menu item 'Documentation' to open in new tab at (683, 32) on //span[text()='Documentation']
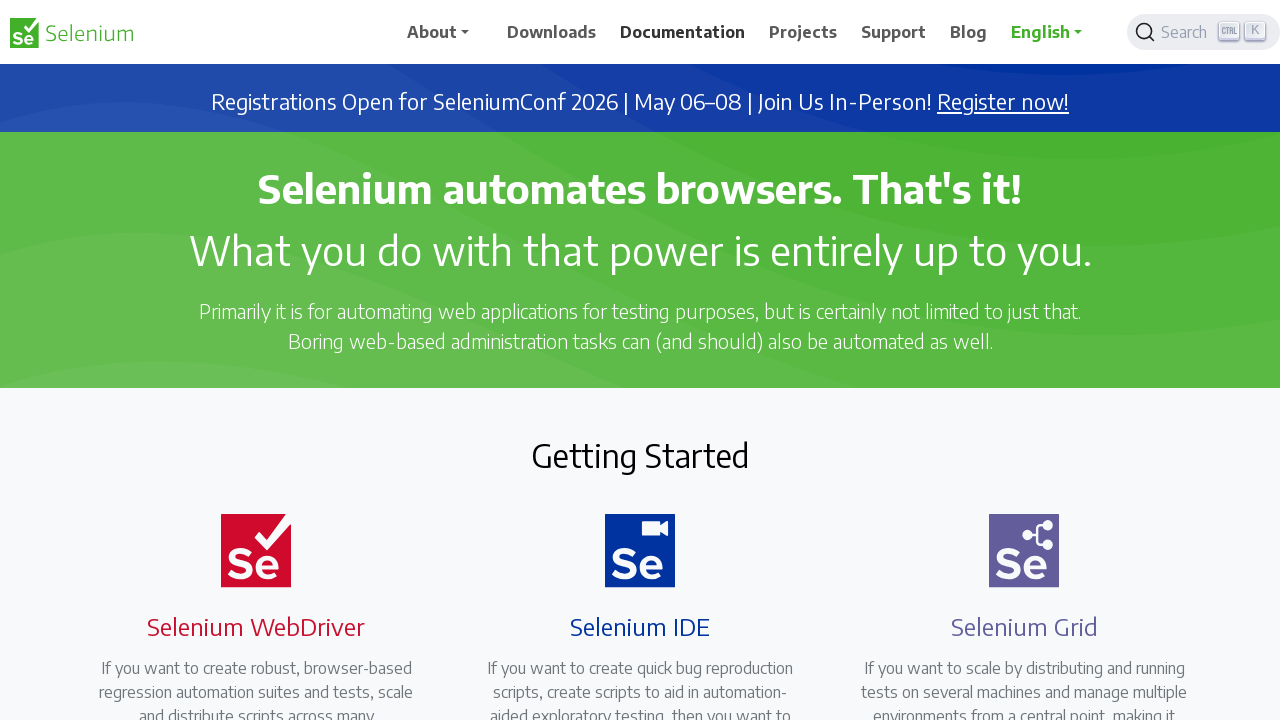

Waited 500ms for new tab to open
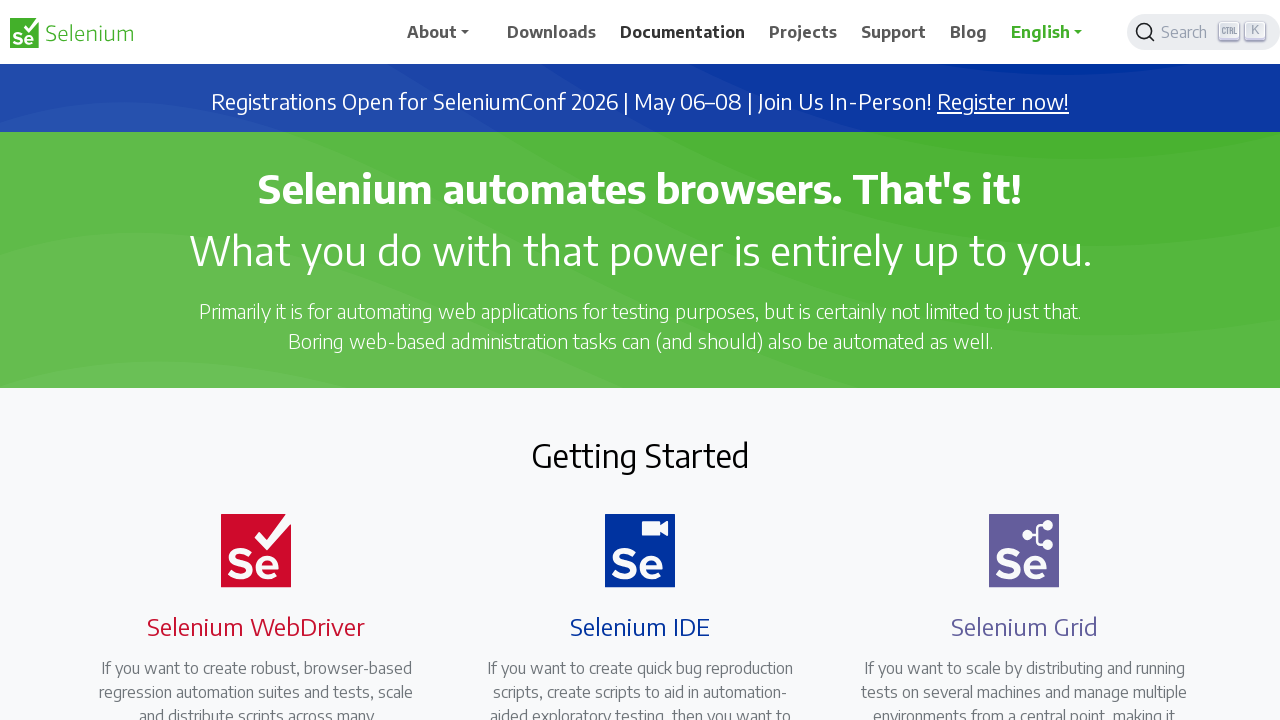

Located navigation menu item 'Projects'
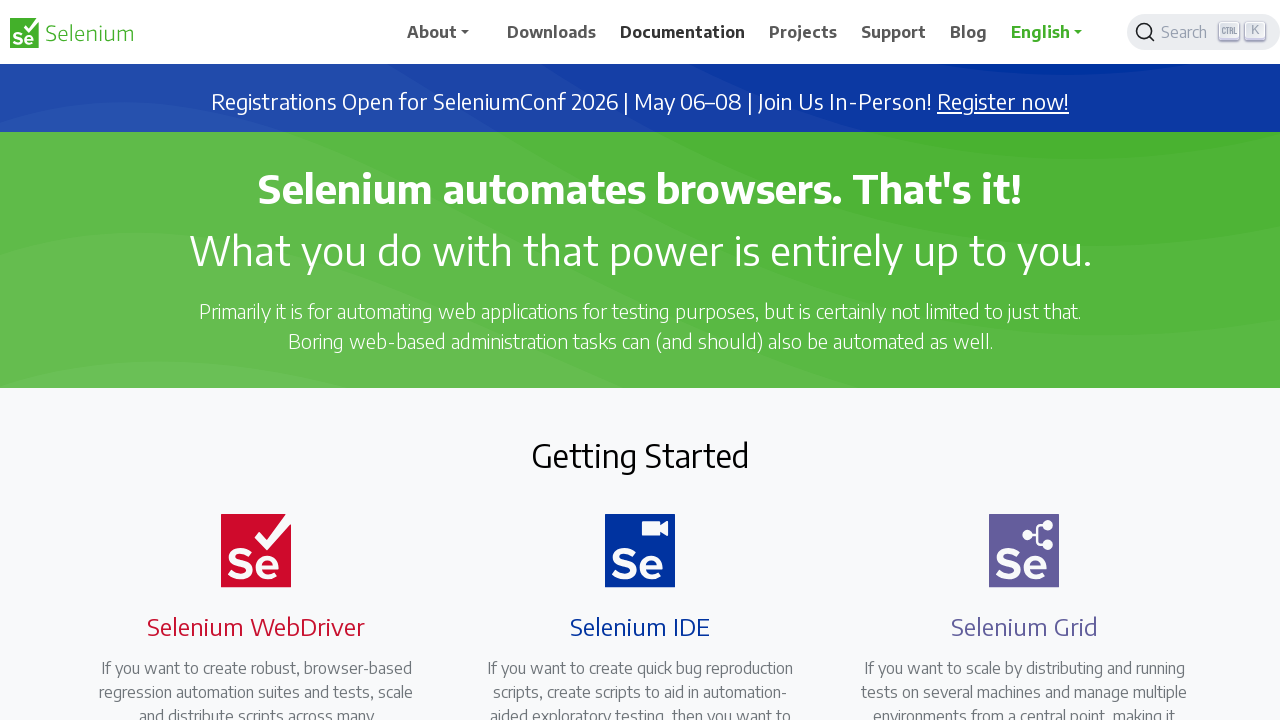

Middle-clicked menu item 'Projects' to open in new tab at (803, 32) on //span[text()='Projects']
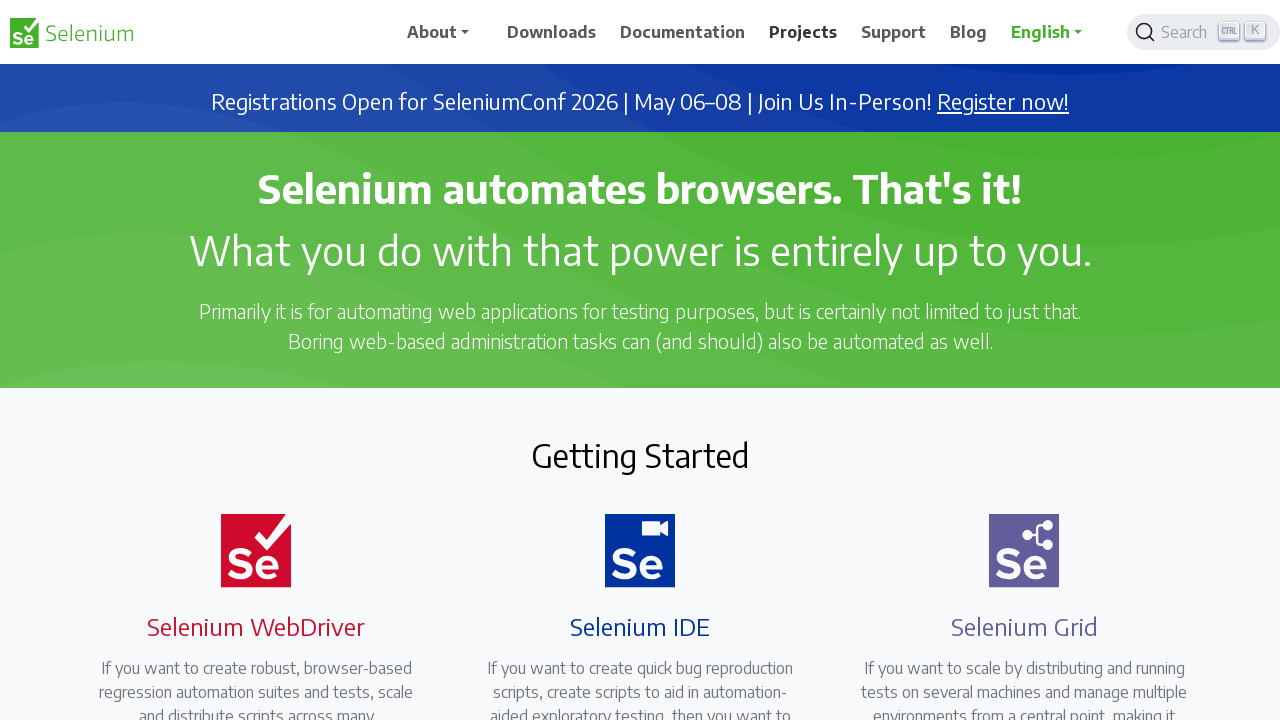

Waited 500ms for new tab to open
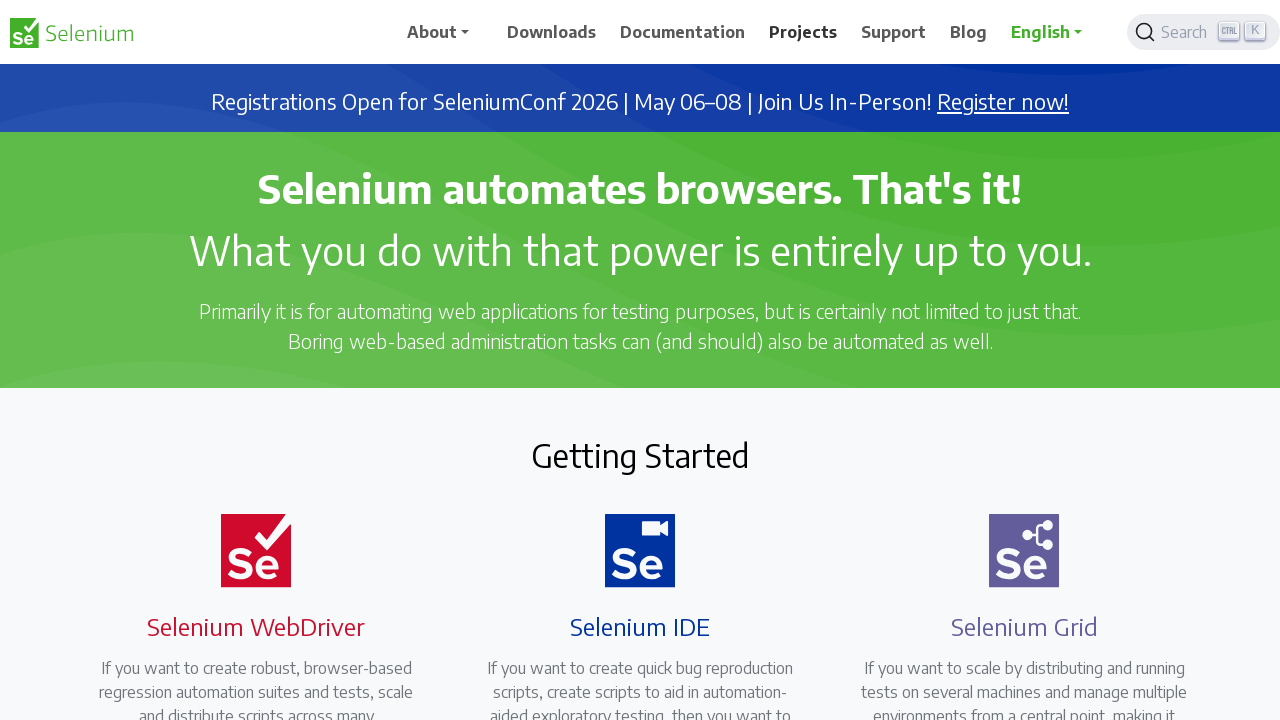

Located navigation menu item 'Support'
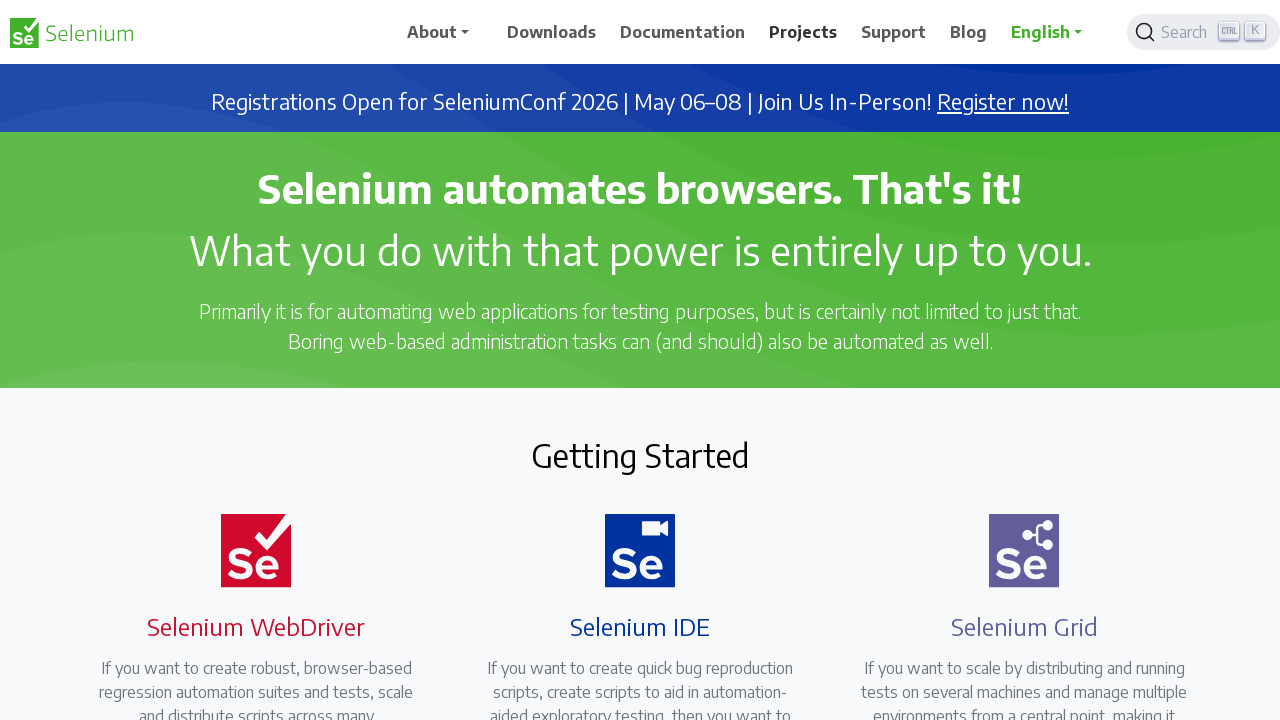

Middle-clicked menu item 'Support' to open in new tab at (894, 32) on //span[text()='Support']
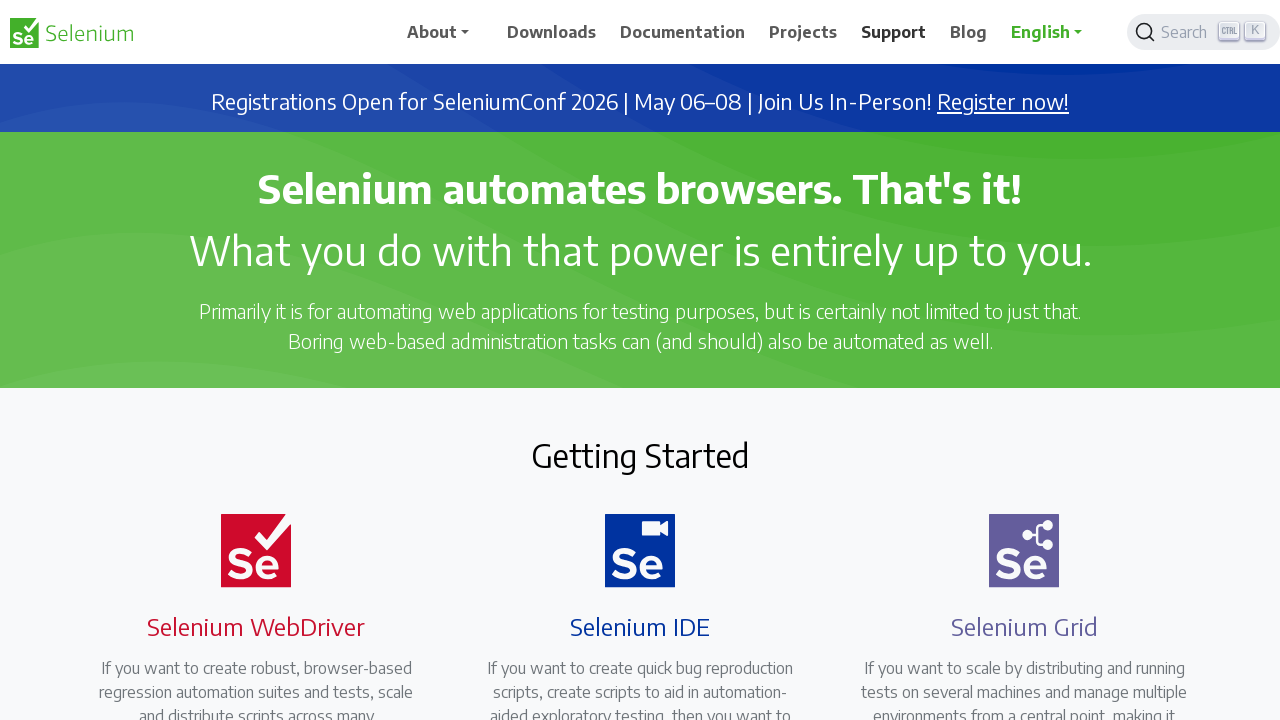

Waited 500ms for new tab to open
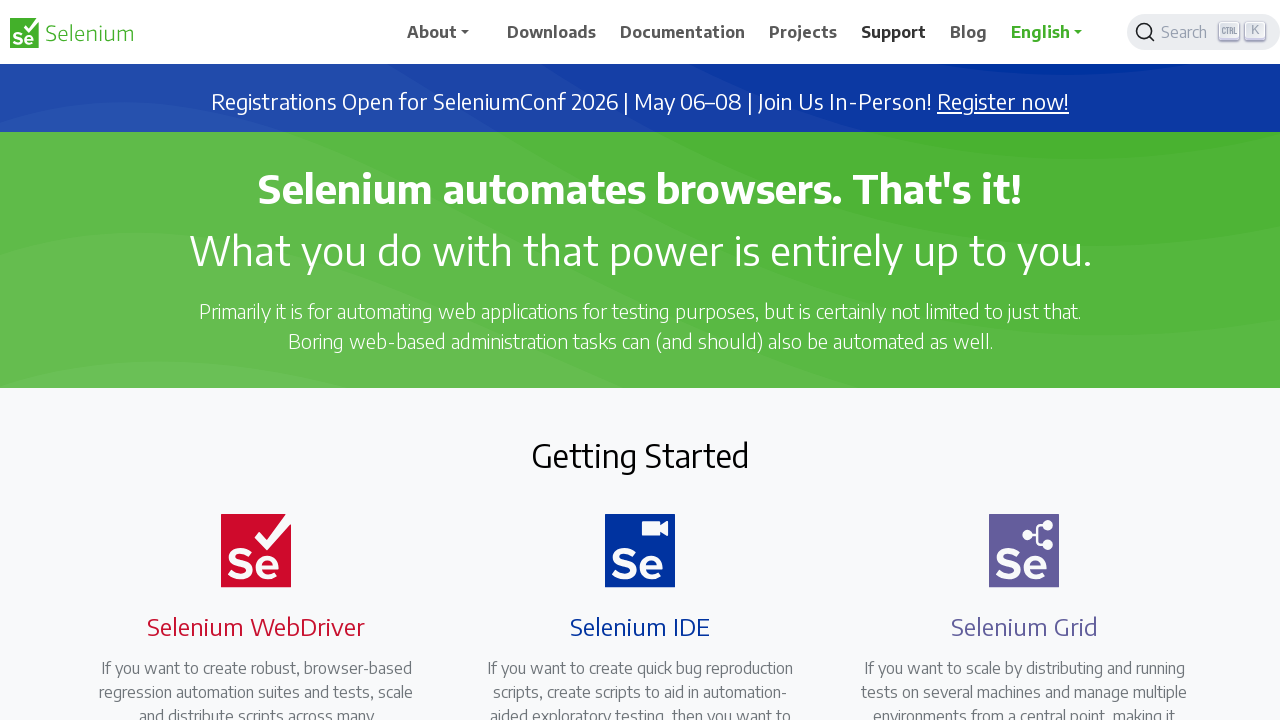

Located navigation menu item 'Blog'
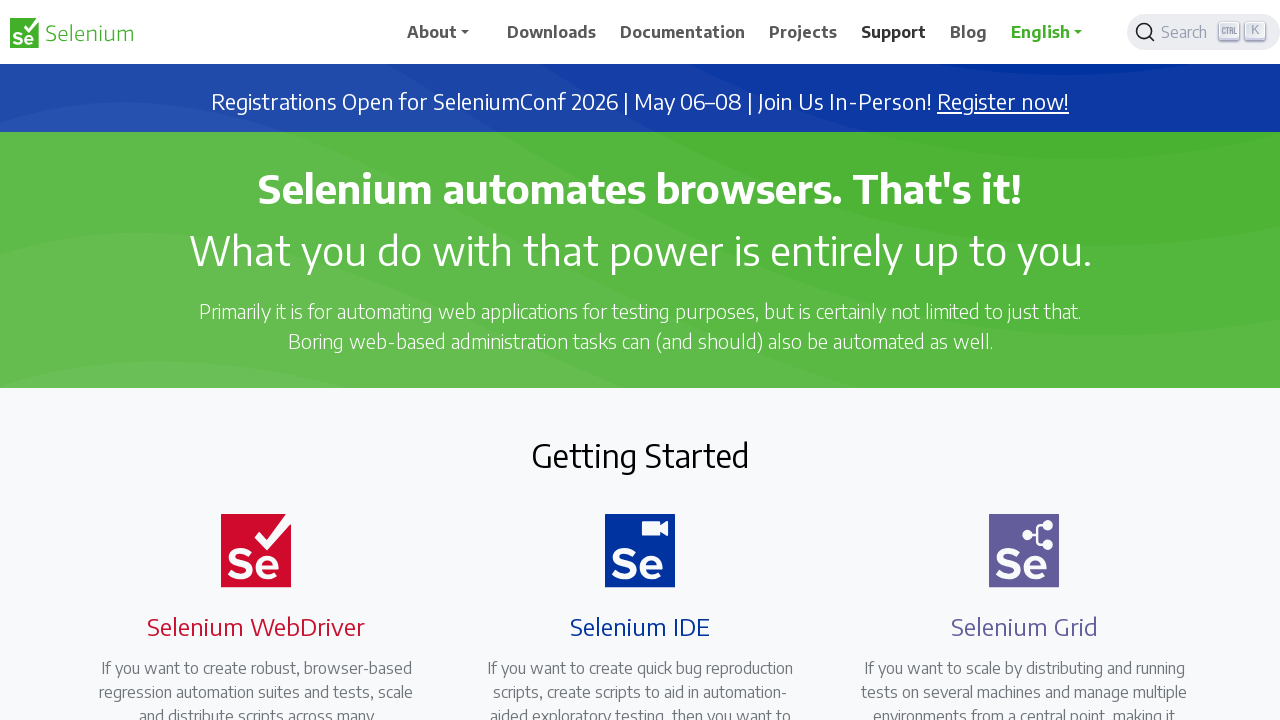

Middle-clicked menu item 'Blog' to open in new tab at (969, 32) on //span[text()='Blog']
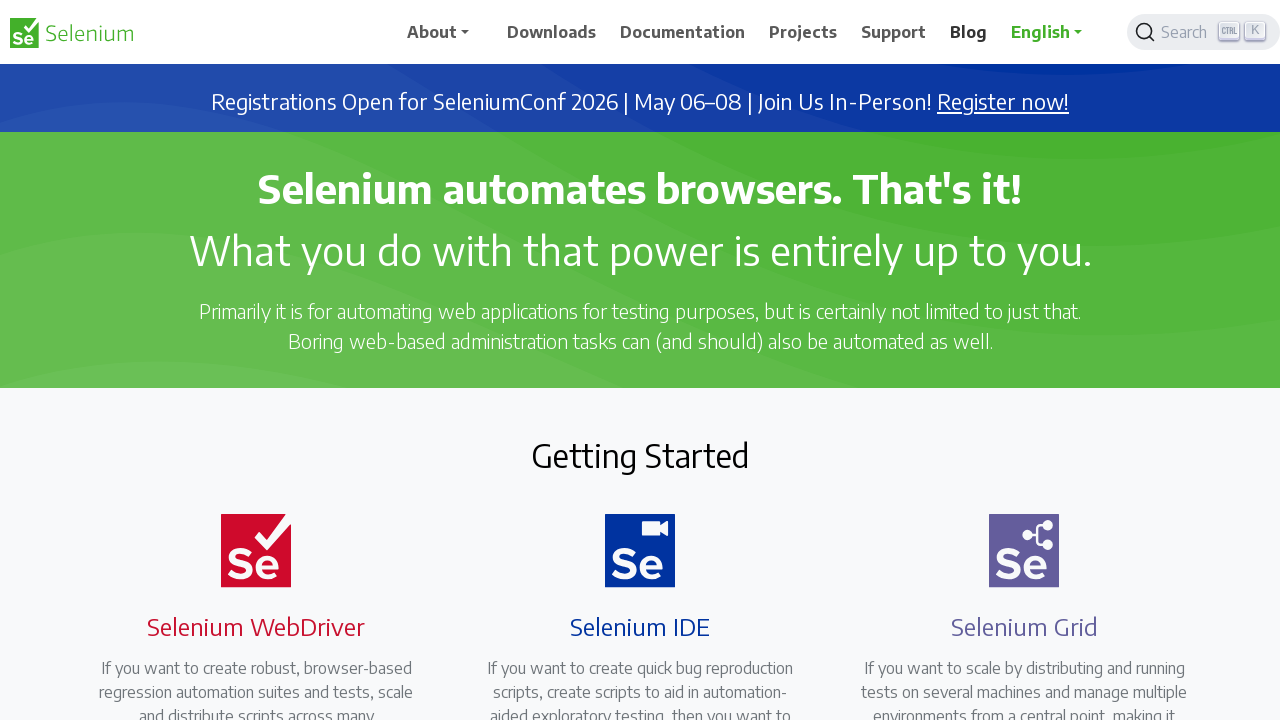

Waited 500ms for new tab to open
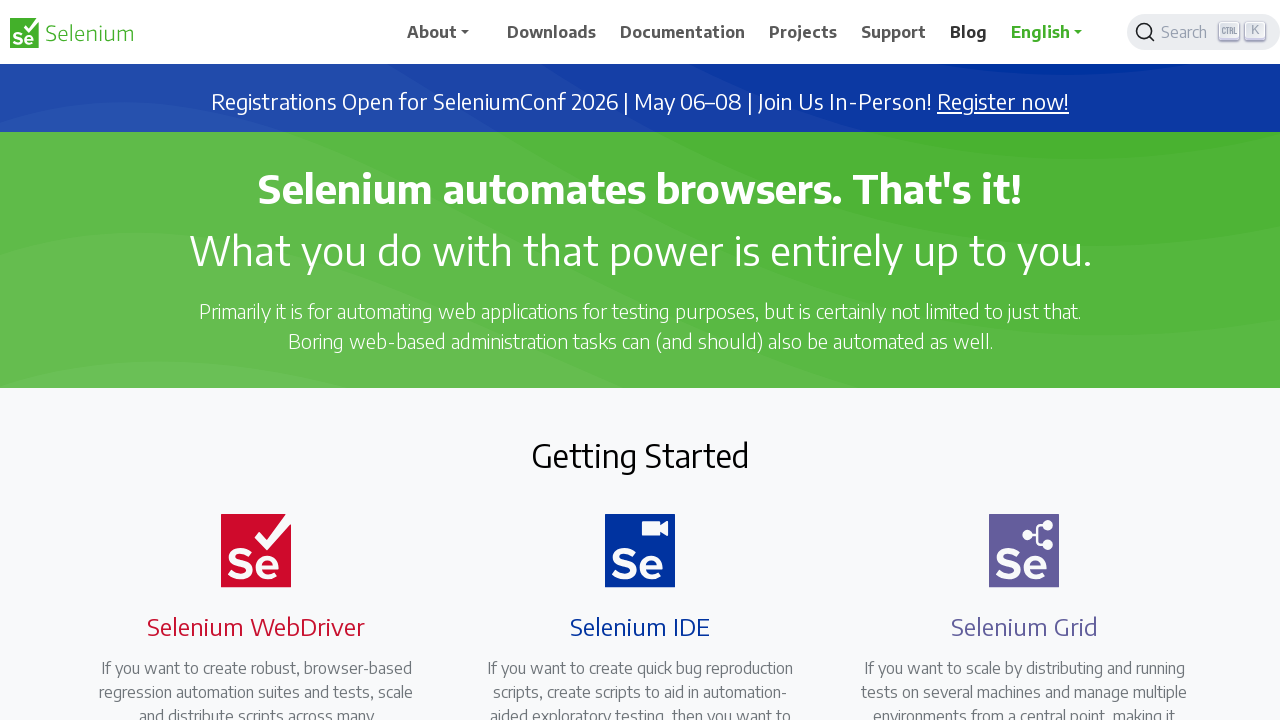

Retrieved all open pages/tabs from context (6 total)
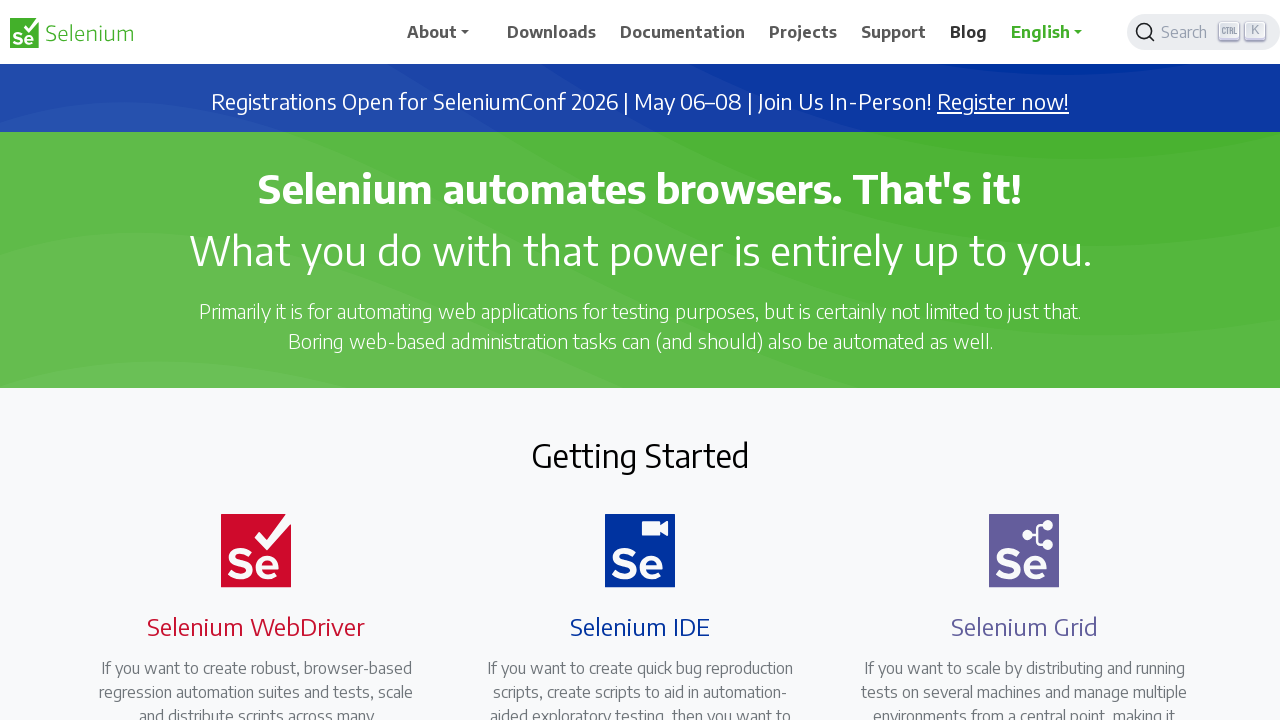

Brought tab to front
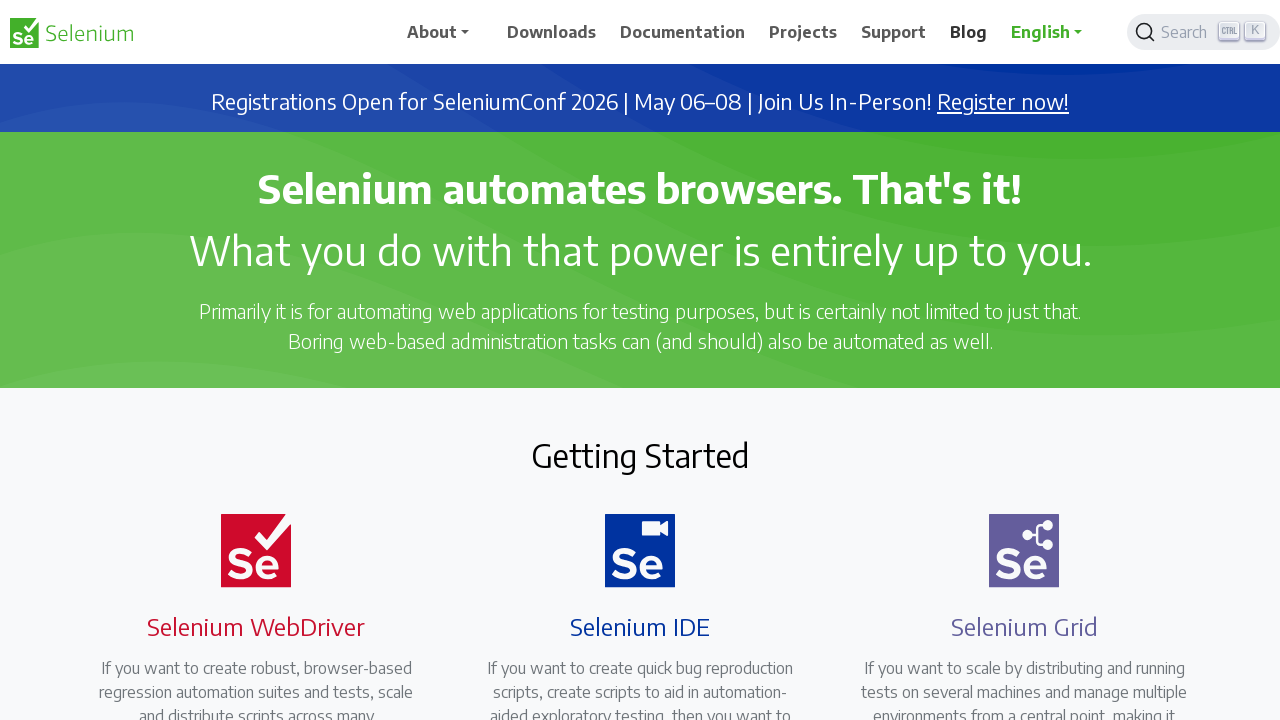

Retrieved tab title: 'Selenium'
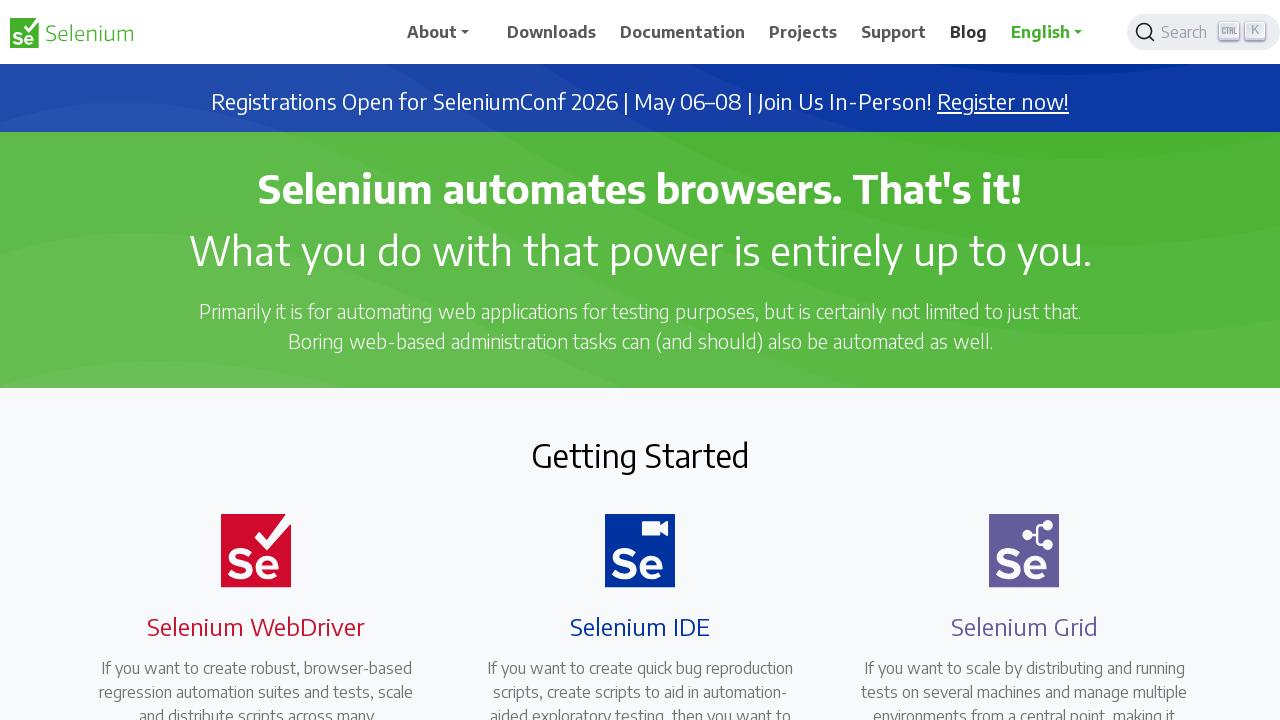

Brought tab to front
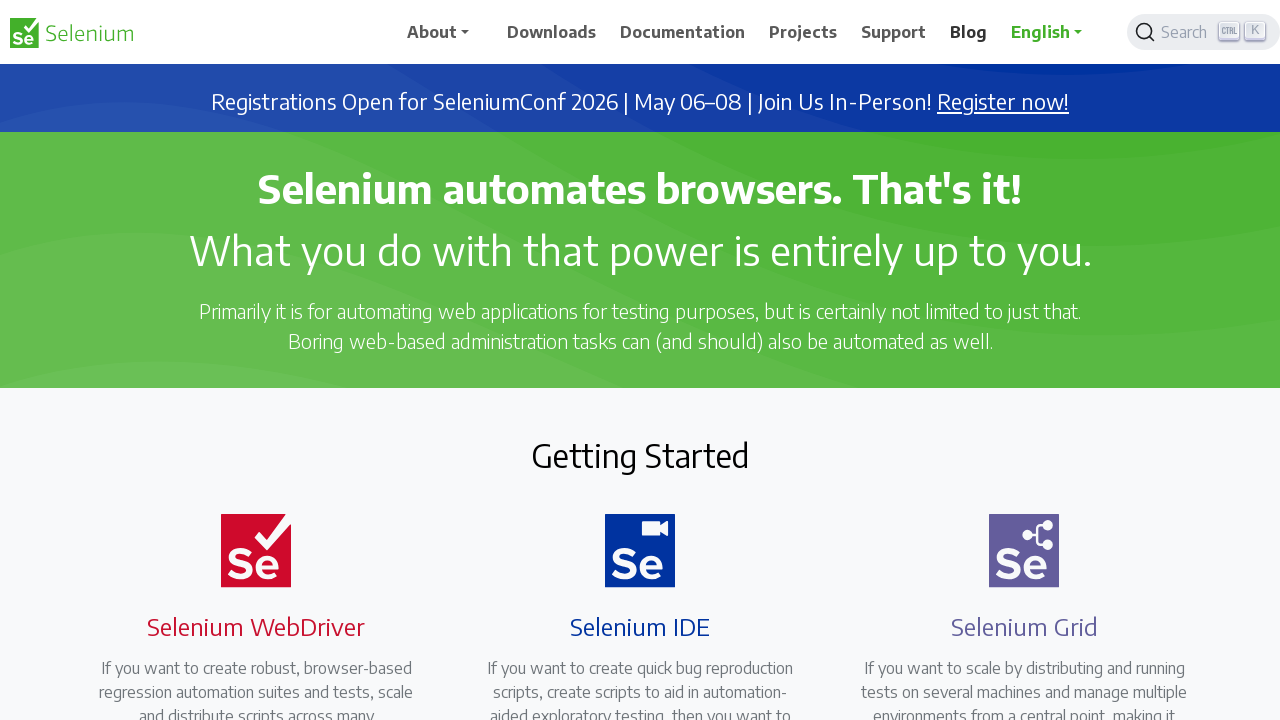

Retrieved tab title: 'Downloads | Selenium'
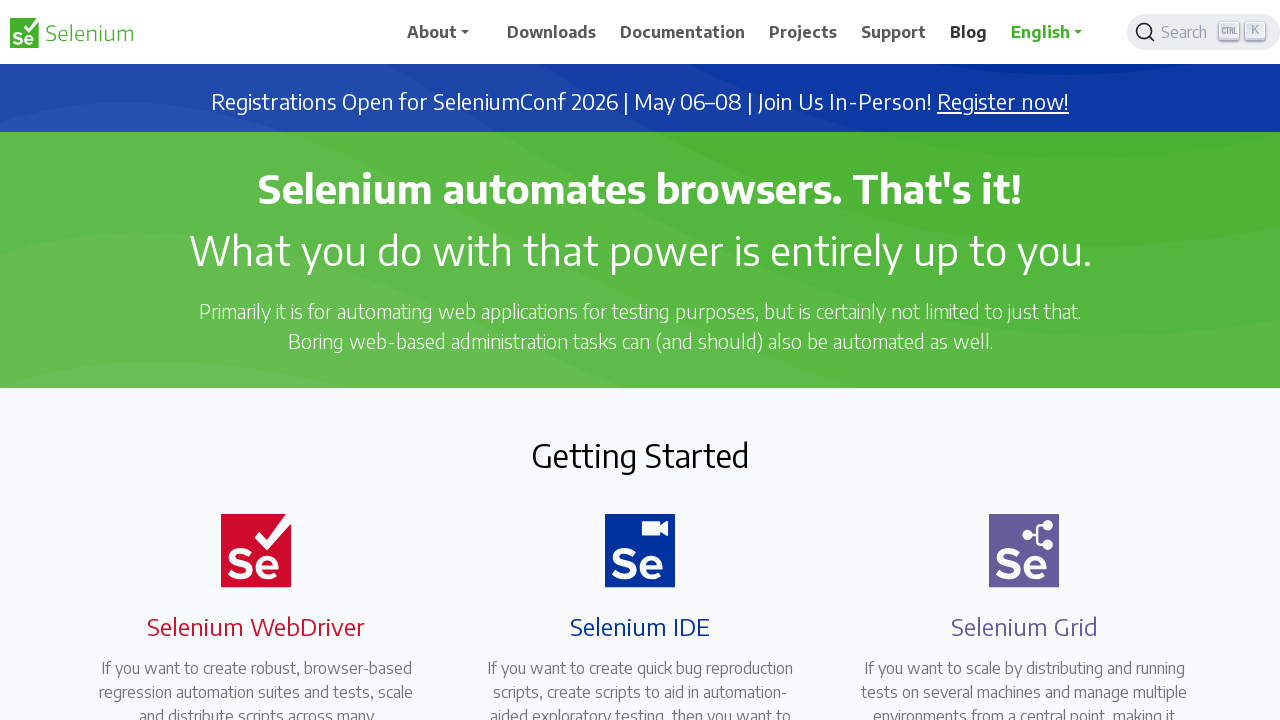

Brought tab to front
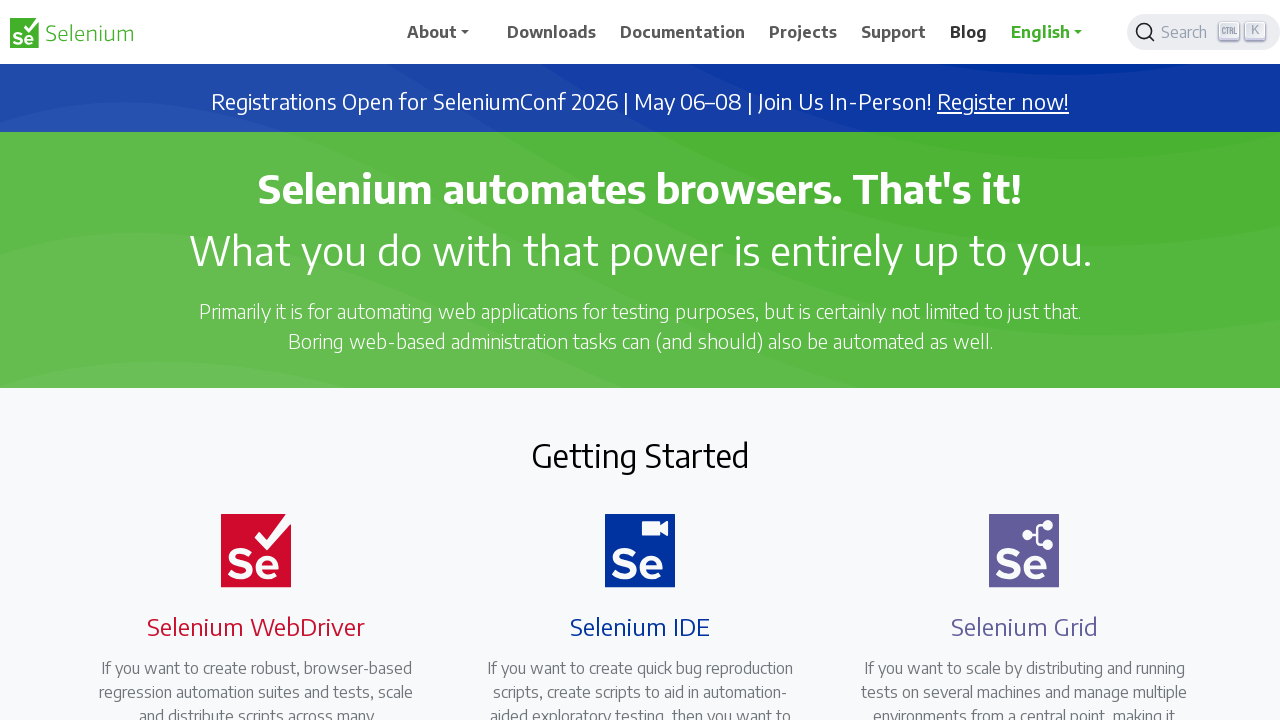

Retrieved tab title: 'The Selenium Browser Automation Project | Selenium'
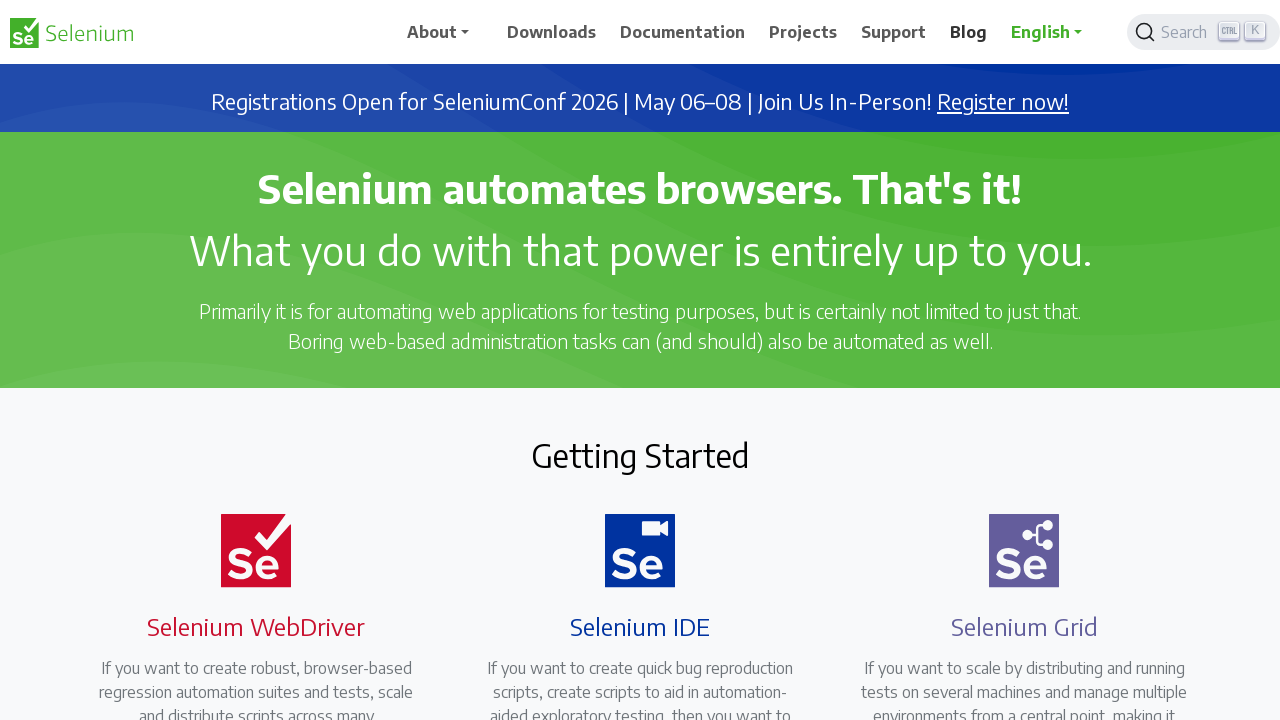

Brought tab to front
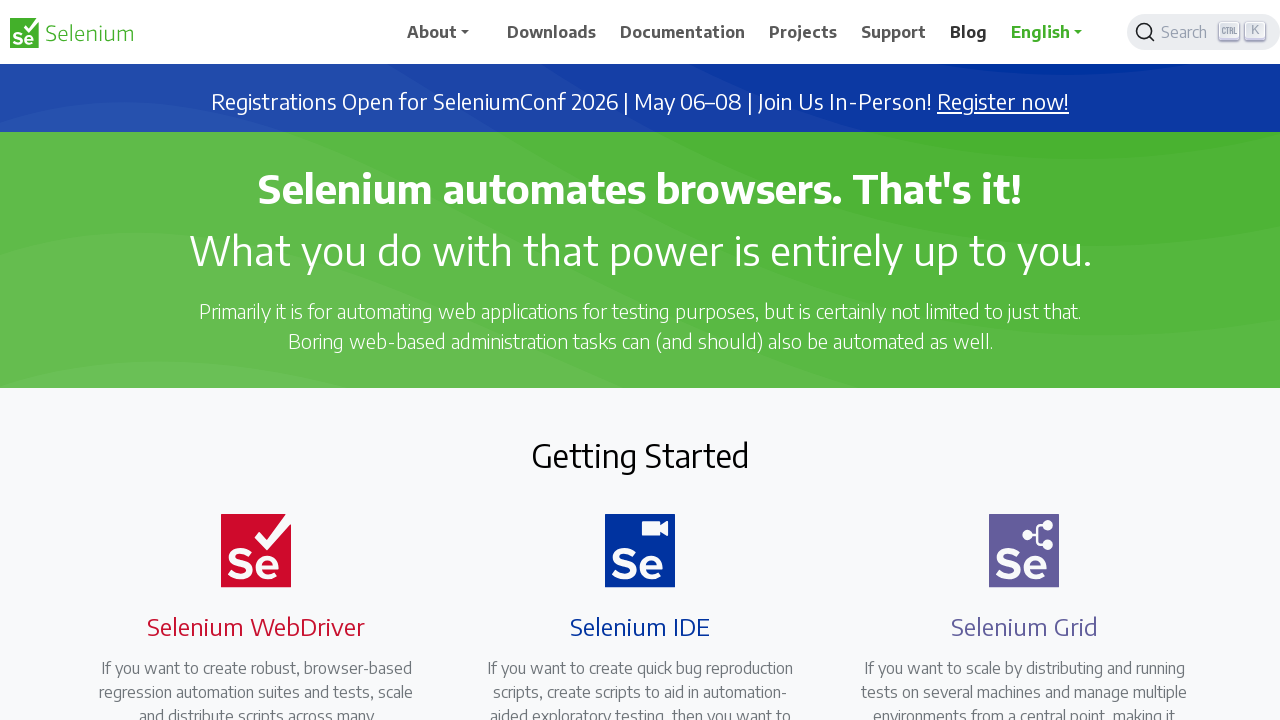

Retrieved tab title: 'Projects | Selenium'
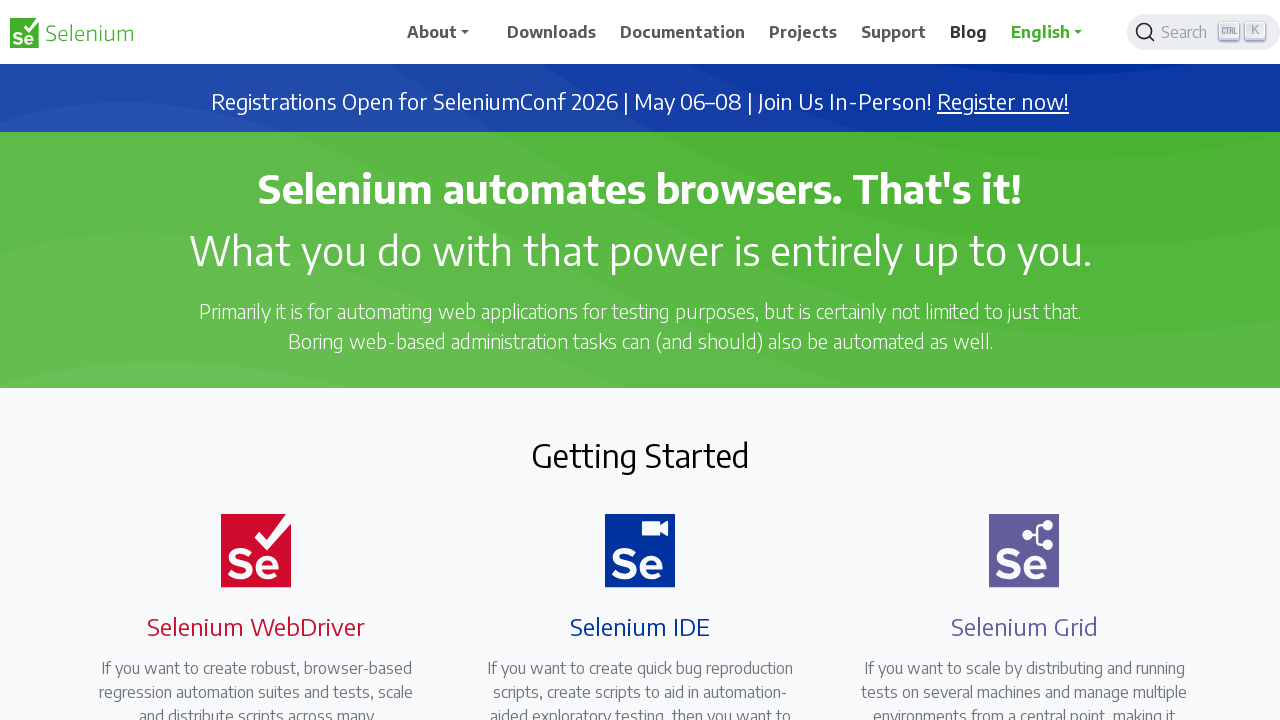

Brought tab to front
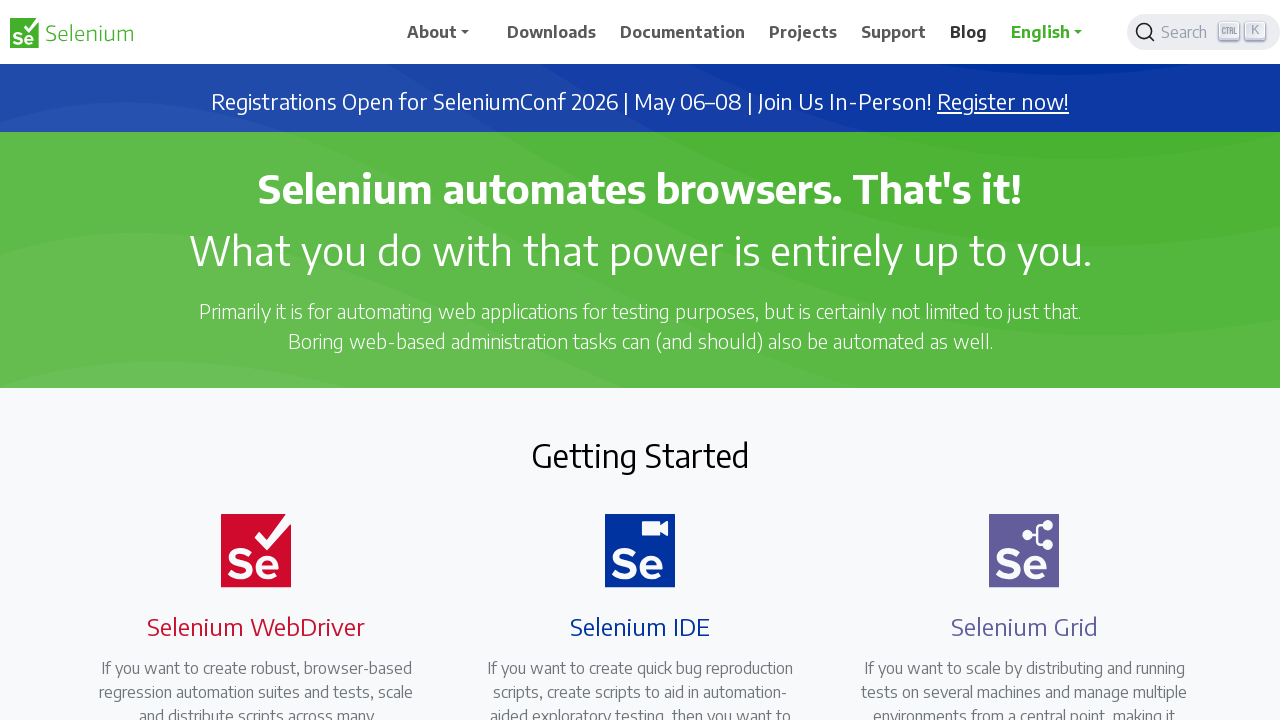

Retrieved tab title: 'Support | Selenium'
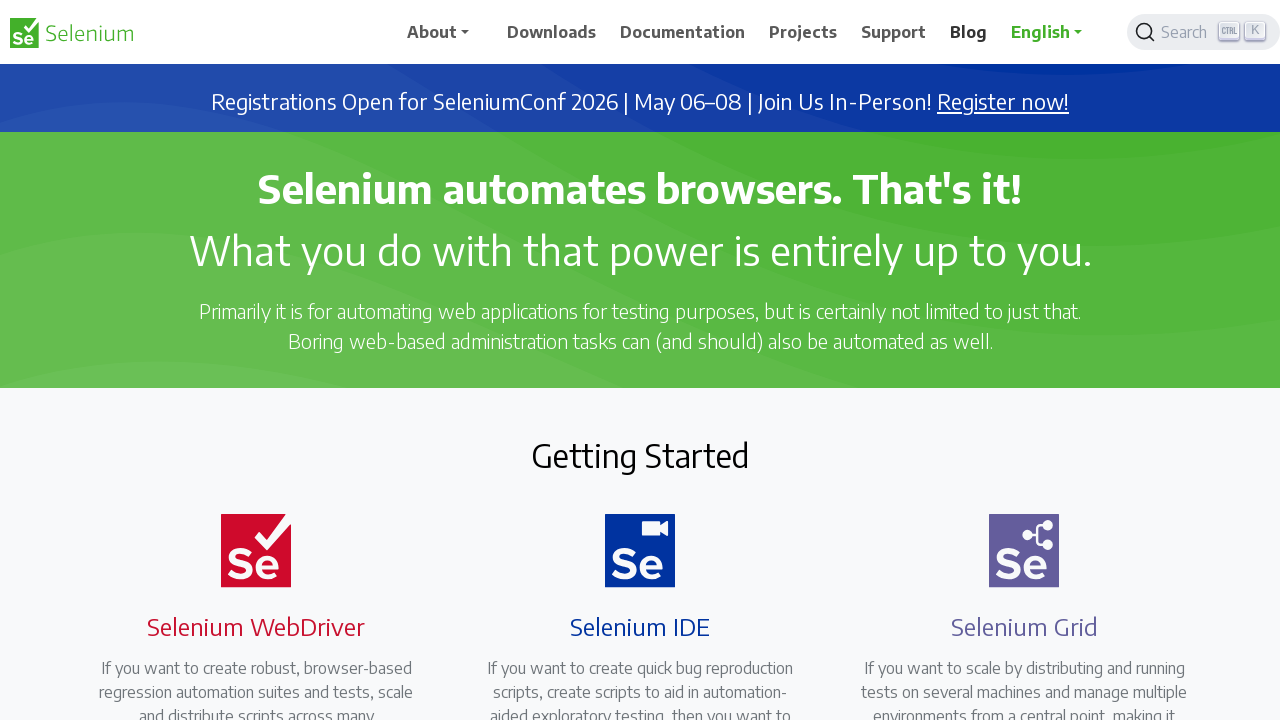

Brought tab to front
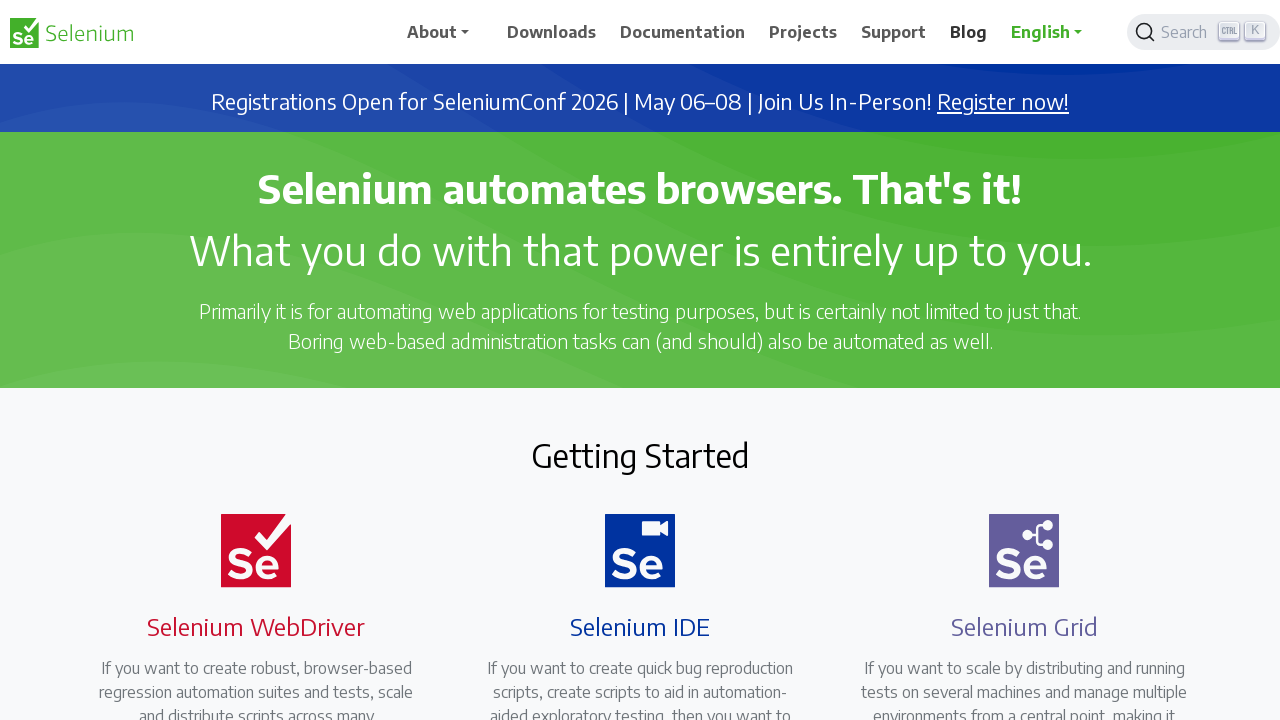

Retrieved tab title: 'Blog | Selenium'
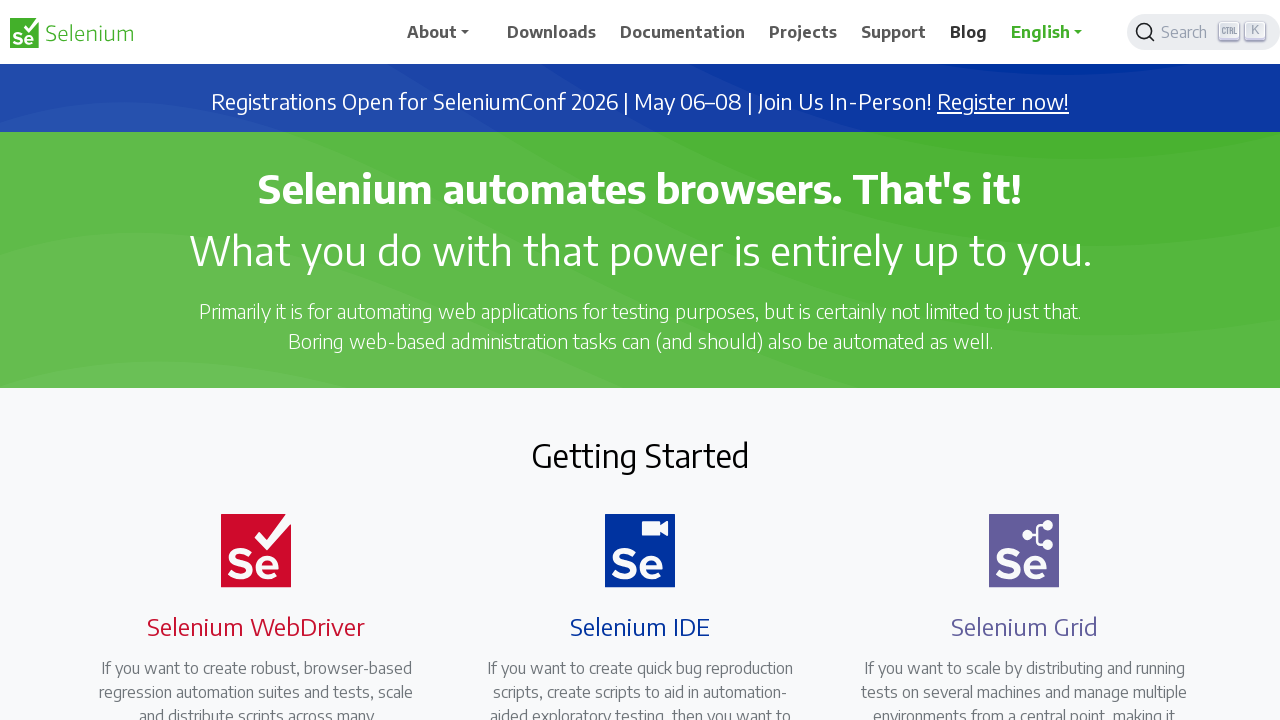

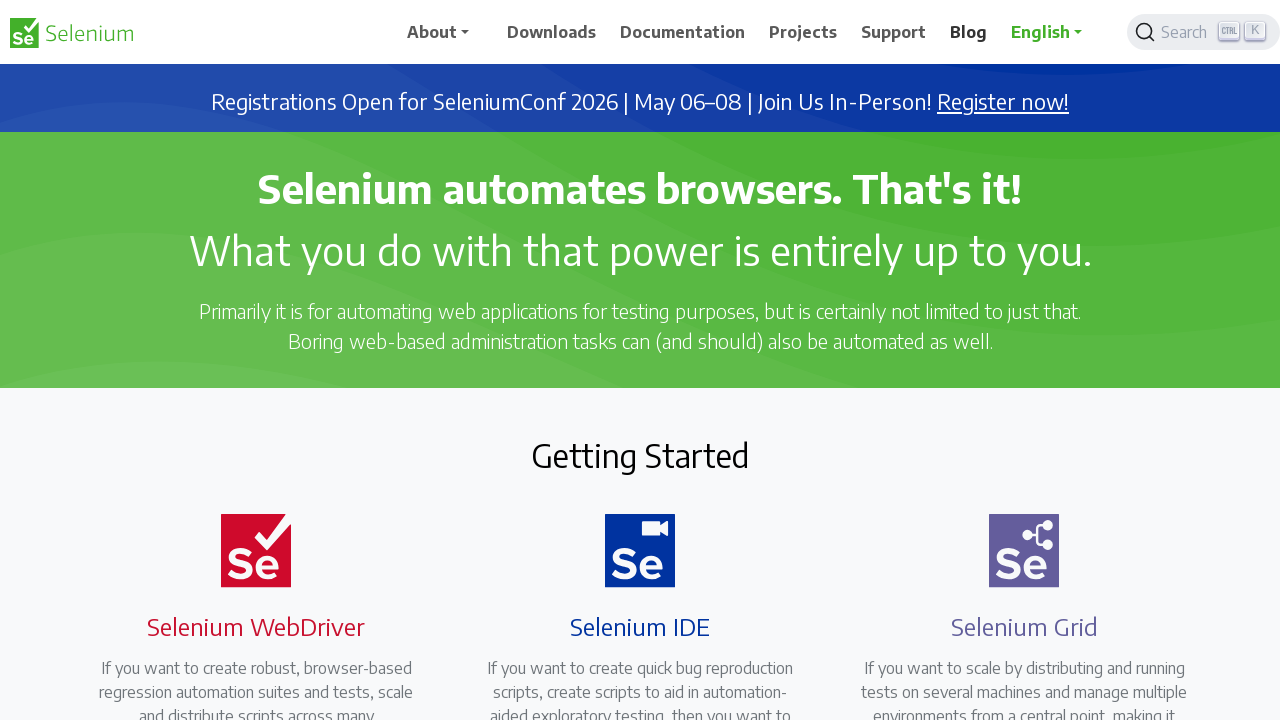